Tests registration form submission by filling in first name, last name, and email fields, then clicking submit button

Starting URL: http://suninjuly.github.io/registration1.html

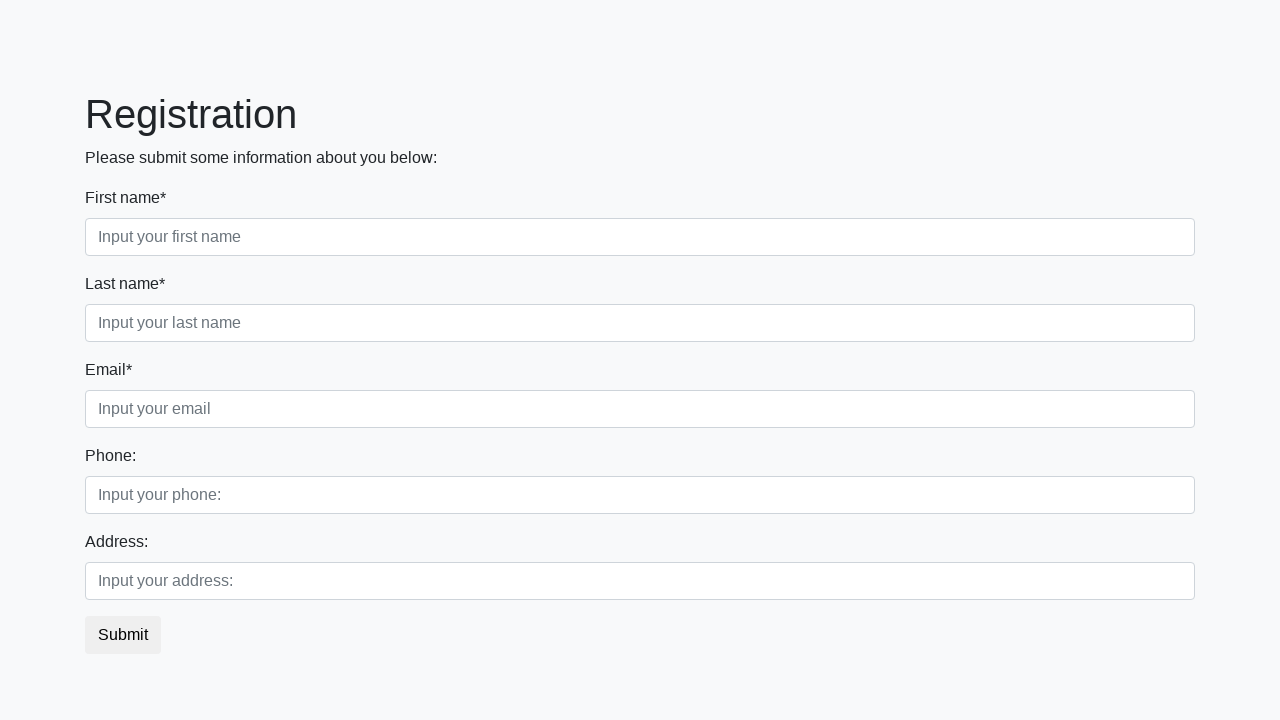

Filled first name field with 'Vardenis' on .first_block .first
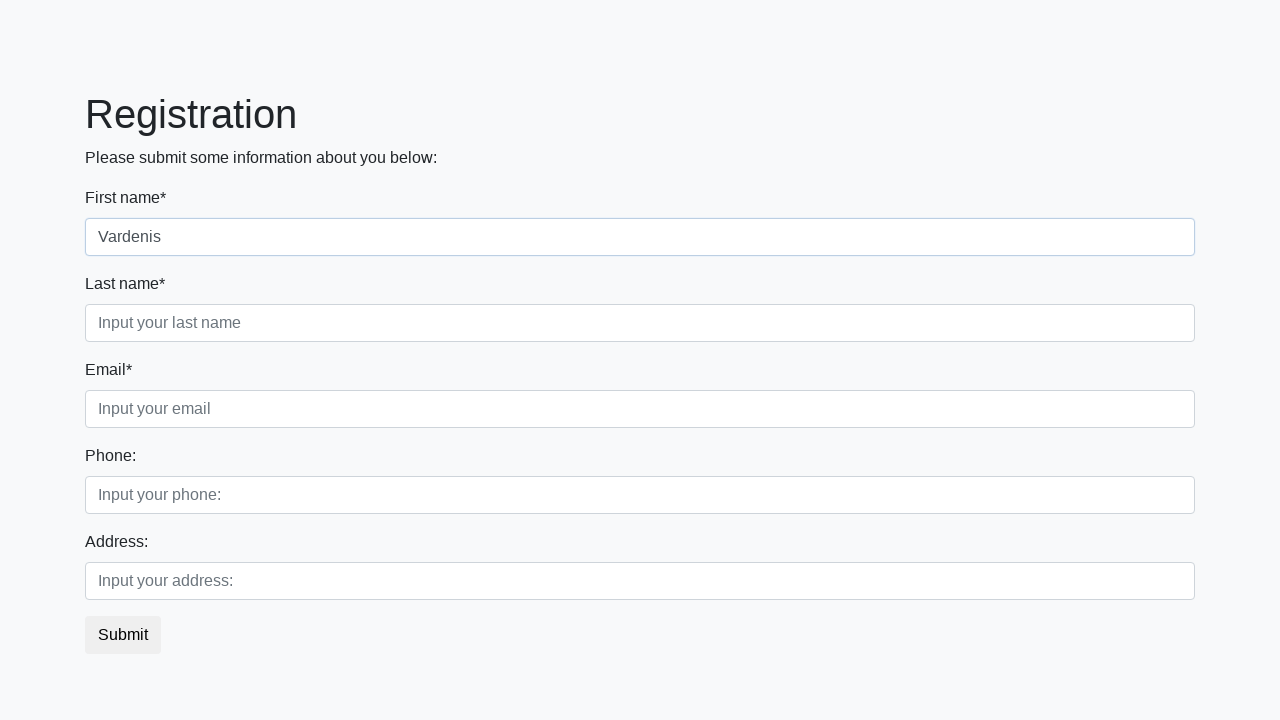

Filled last name field with 'Pavardenis' on .first_block .second
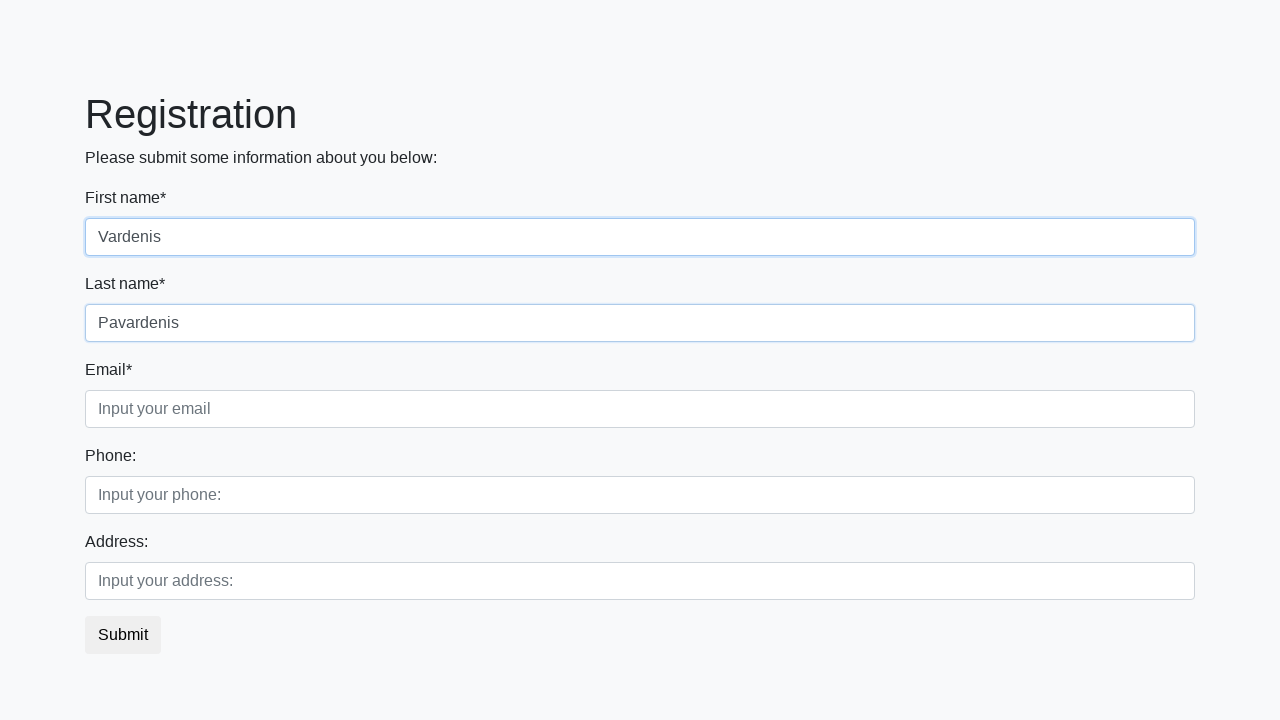

Filled email field with 'vardenis.pavardenis@pastas.lt' on .first_block .third
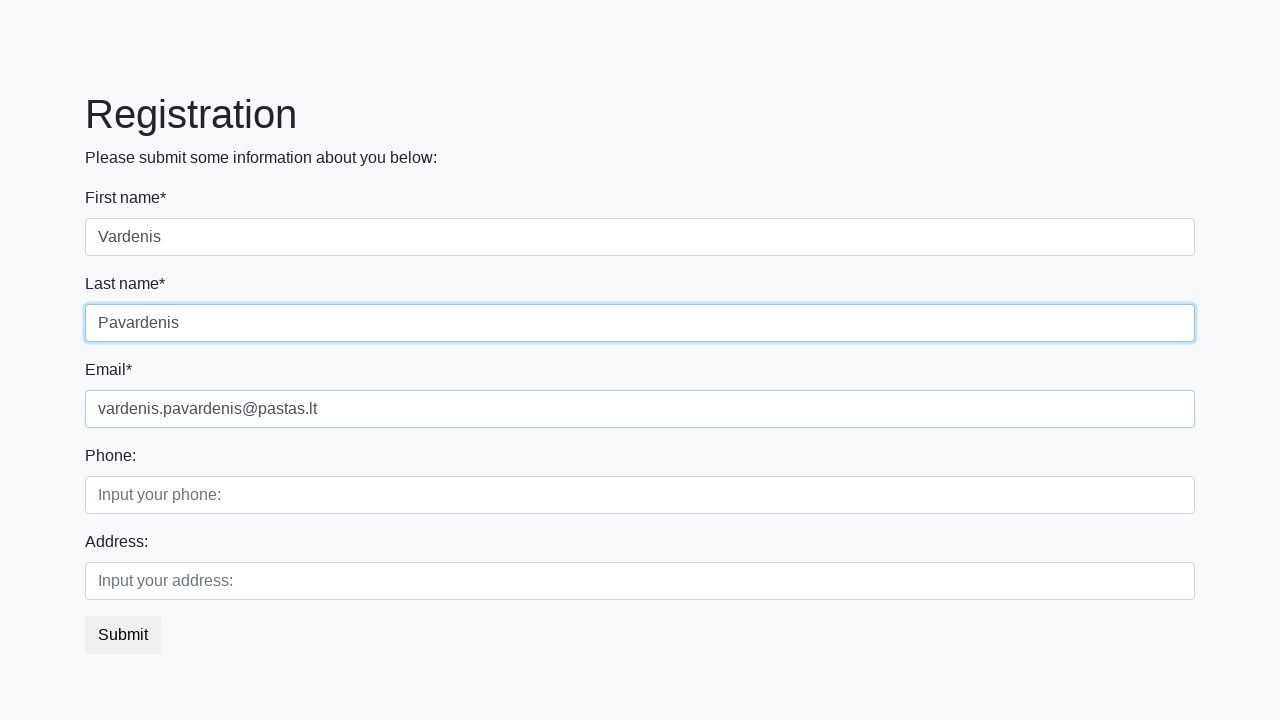

Clicked submit button to submit registration form at (123, 635) on button.btn
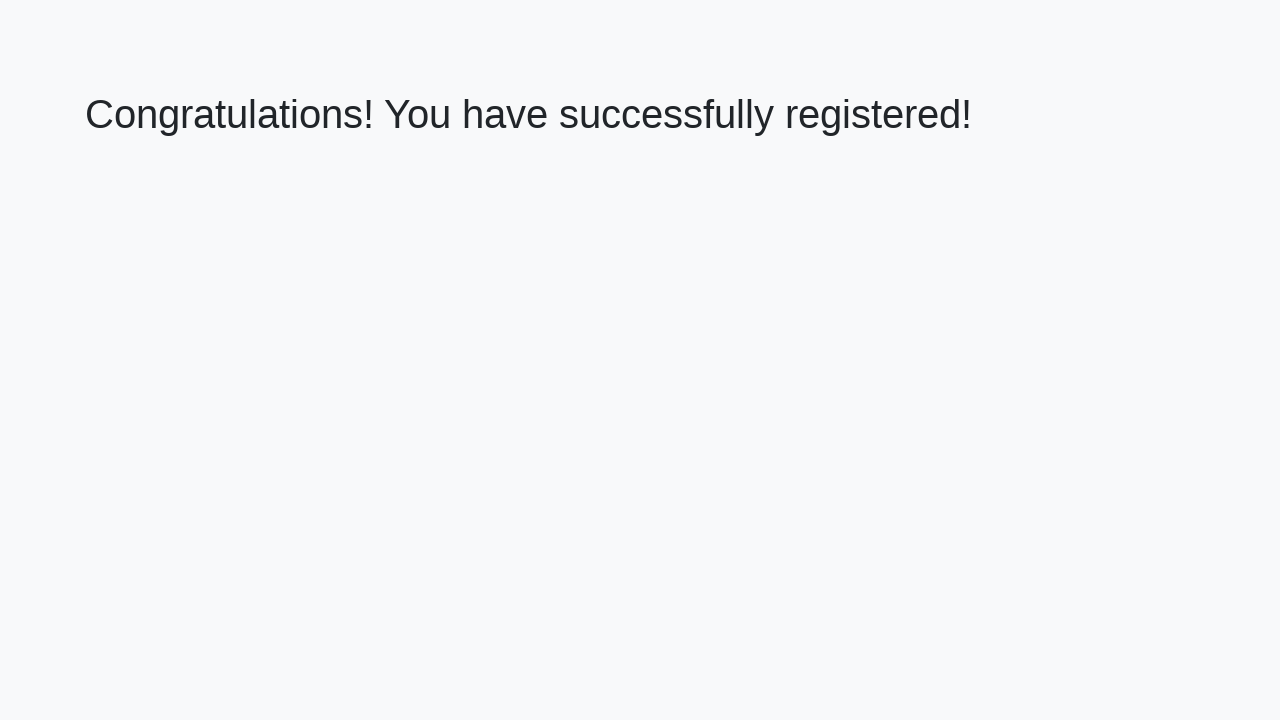

Waited 1000ms for submission to complete
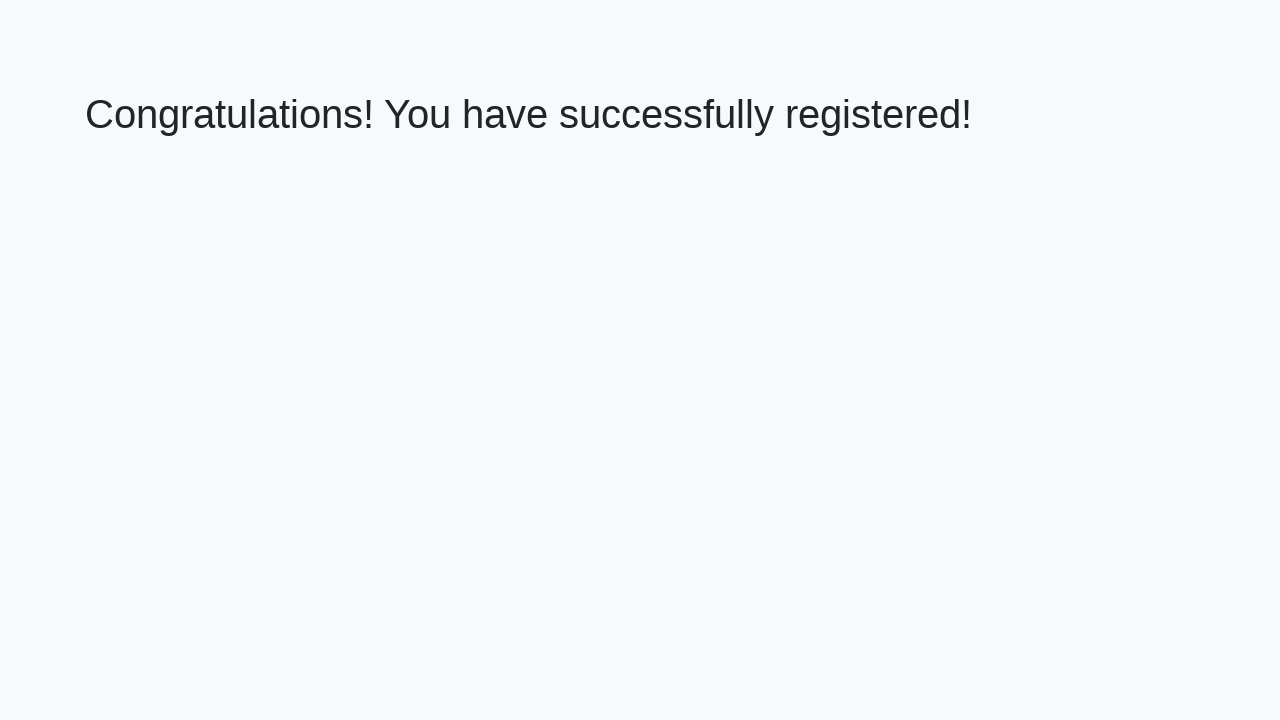

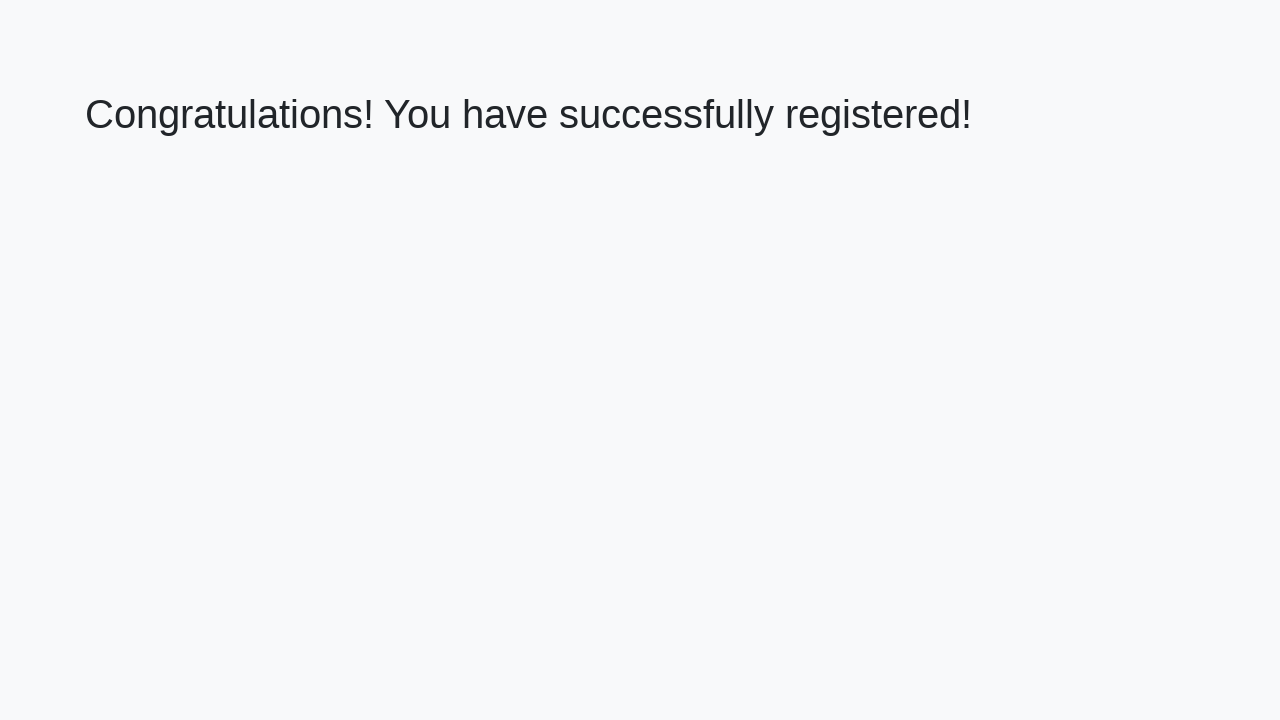